Tests navigation to the account page by clicking the account button and verifying the page header displays "Мой аккаунт"

Starting URL: http://intershop5.skillbox.ru/

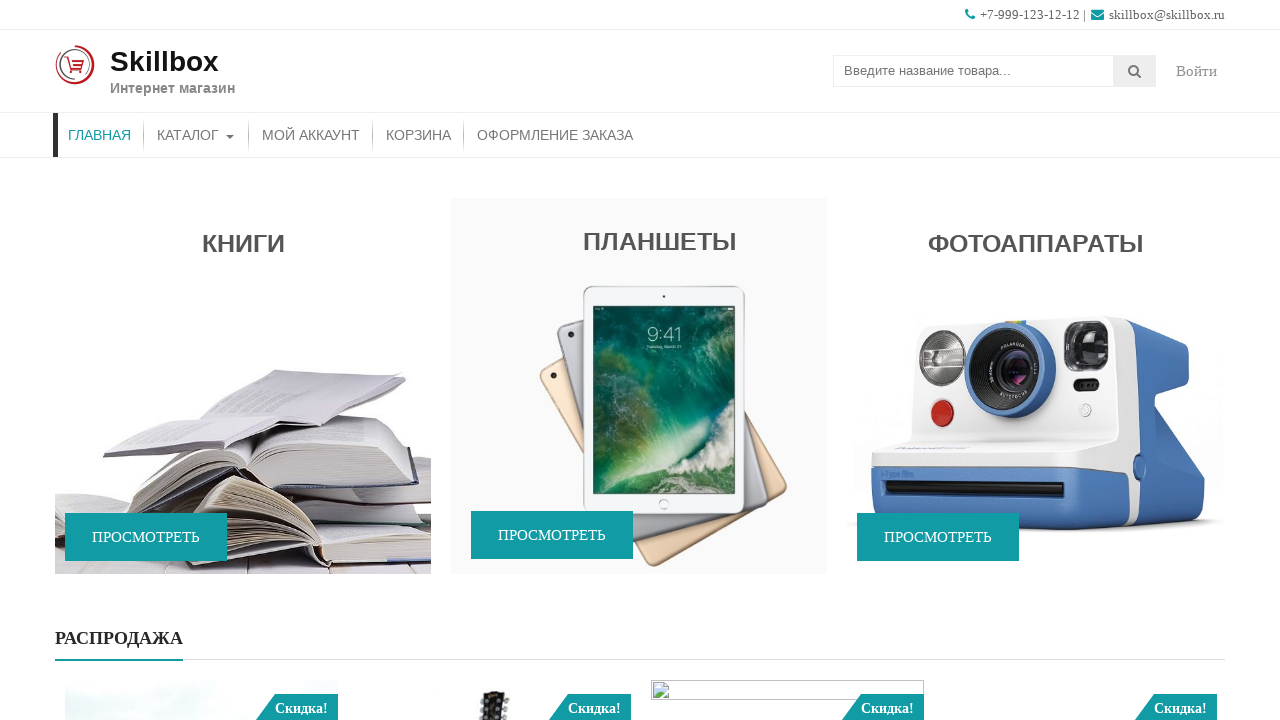

Clicked account button at (1197, 71) on .account
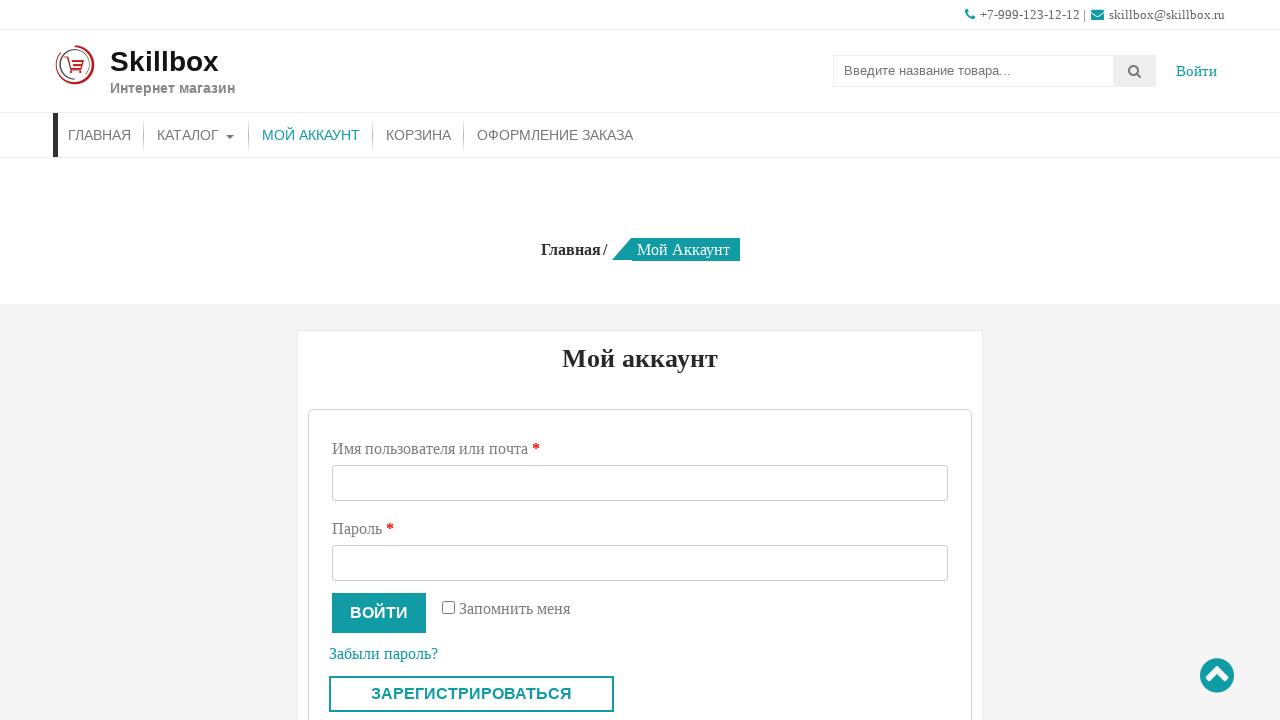

Account page header loaded
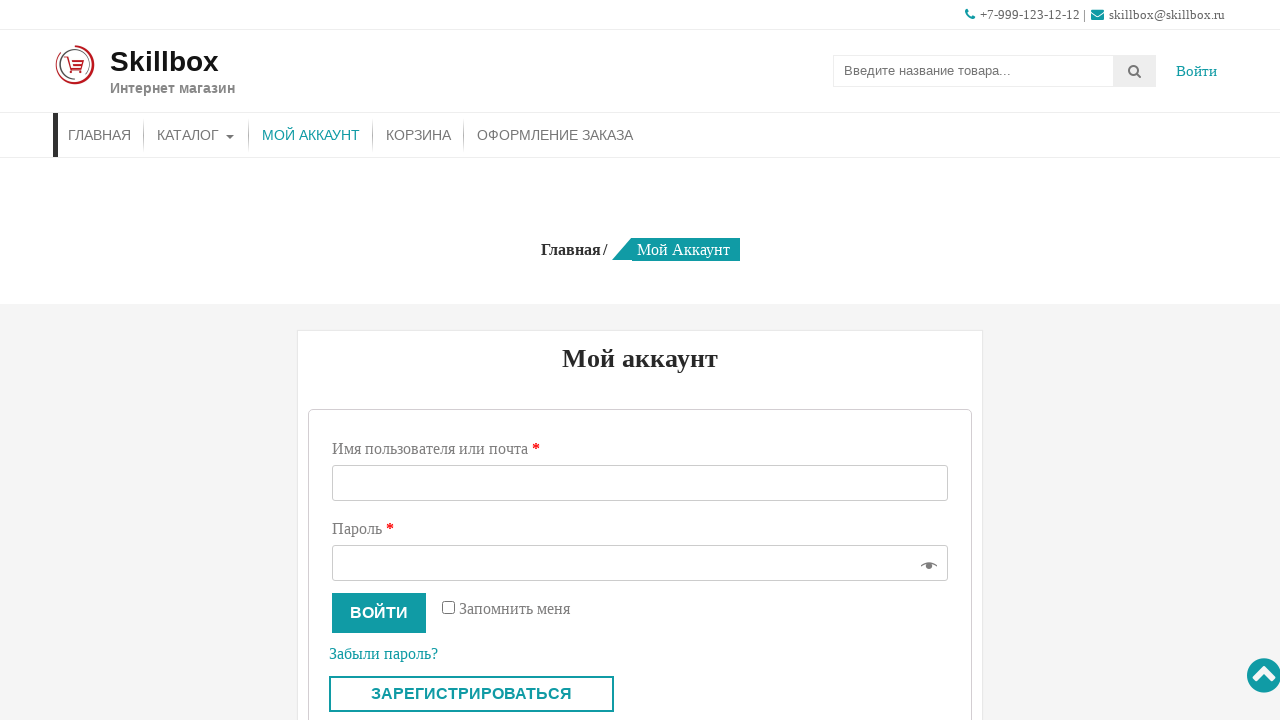

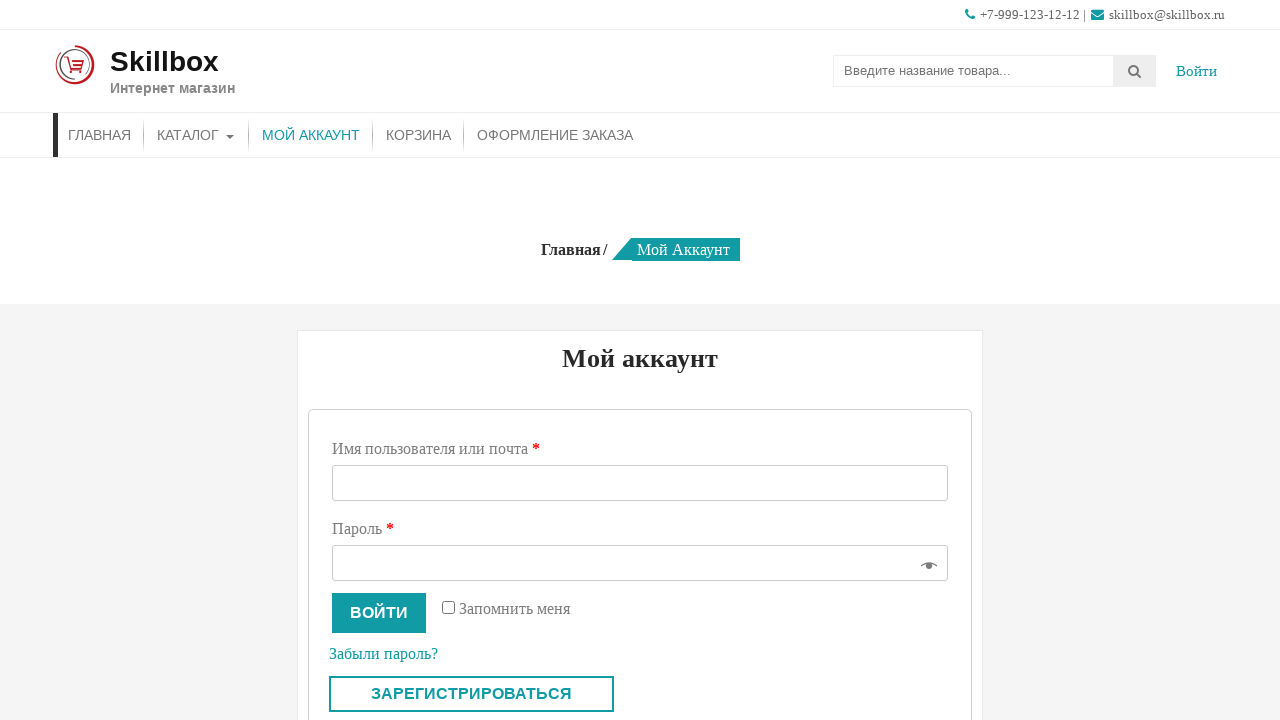